Solves a mathematical challenge by extracting a value from an element attribute, calculating the result, and submitting the form with checkbox and radio button selections

Starting URL: https://suninjuly.github.io/get_attribute.html

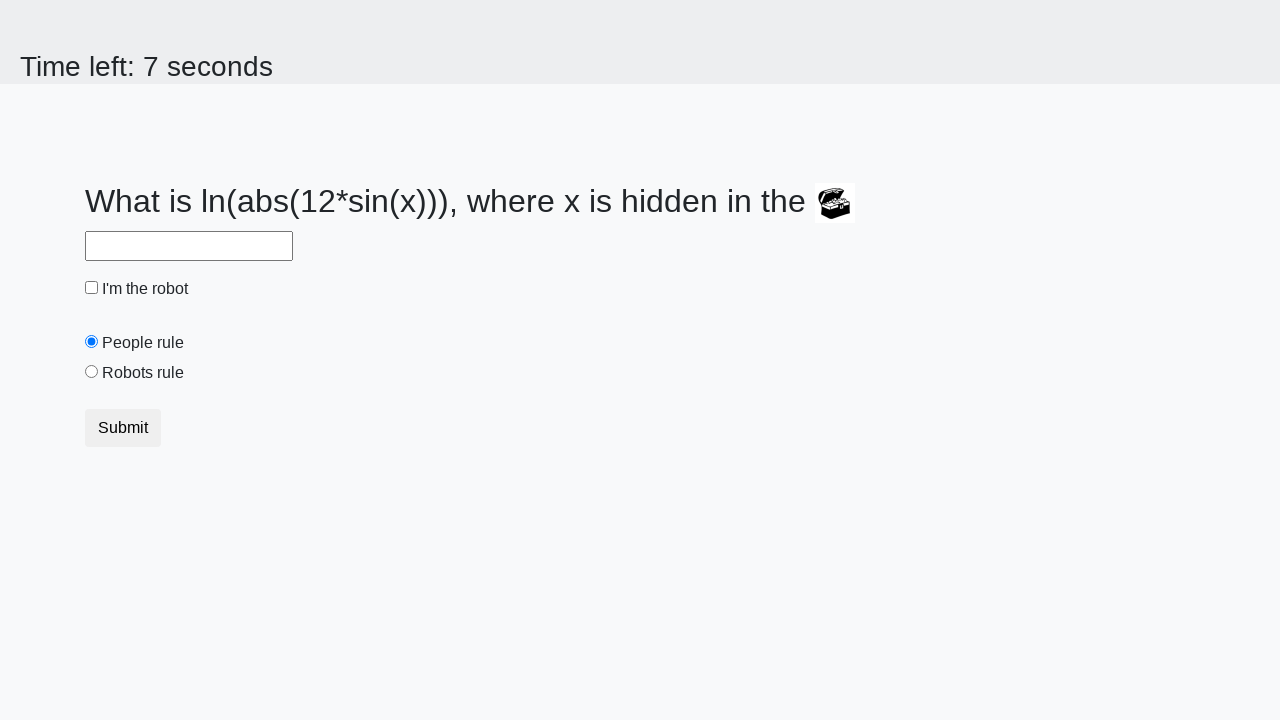

Located treasure element
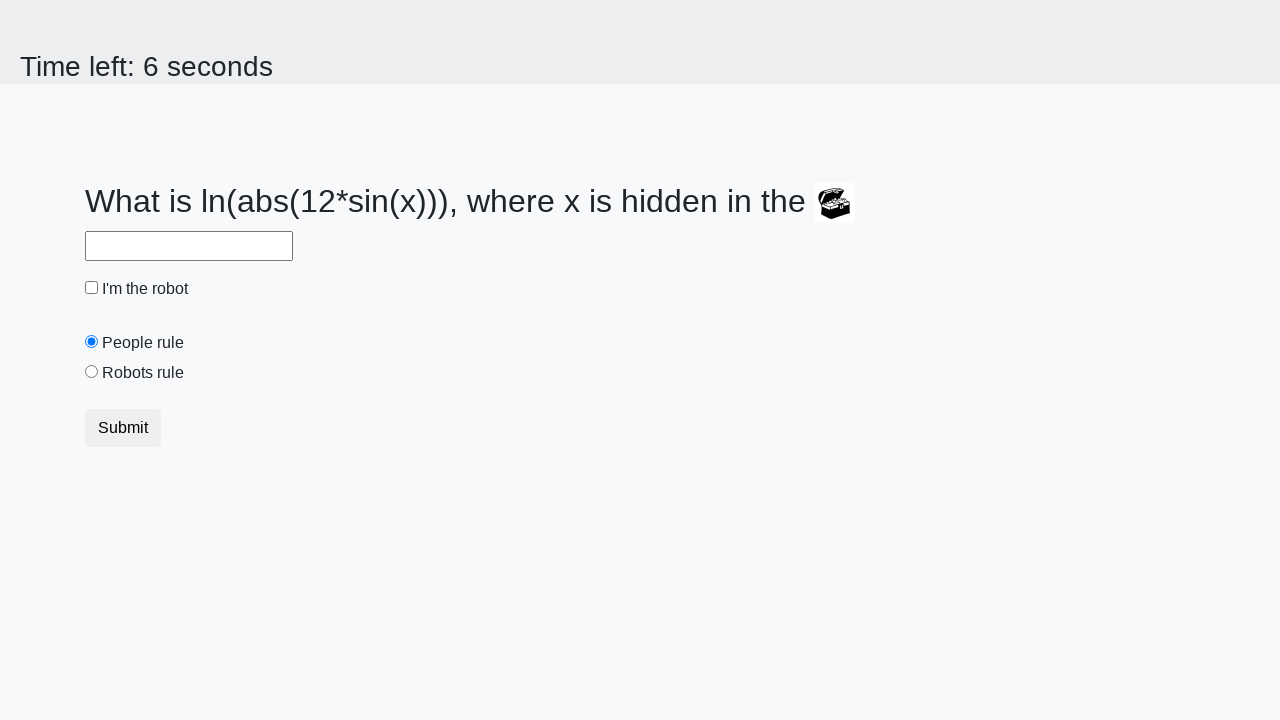

Extracted valuex attribute from treasure element: 311
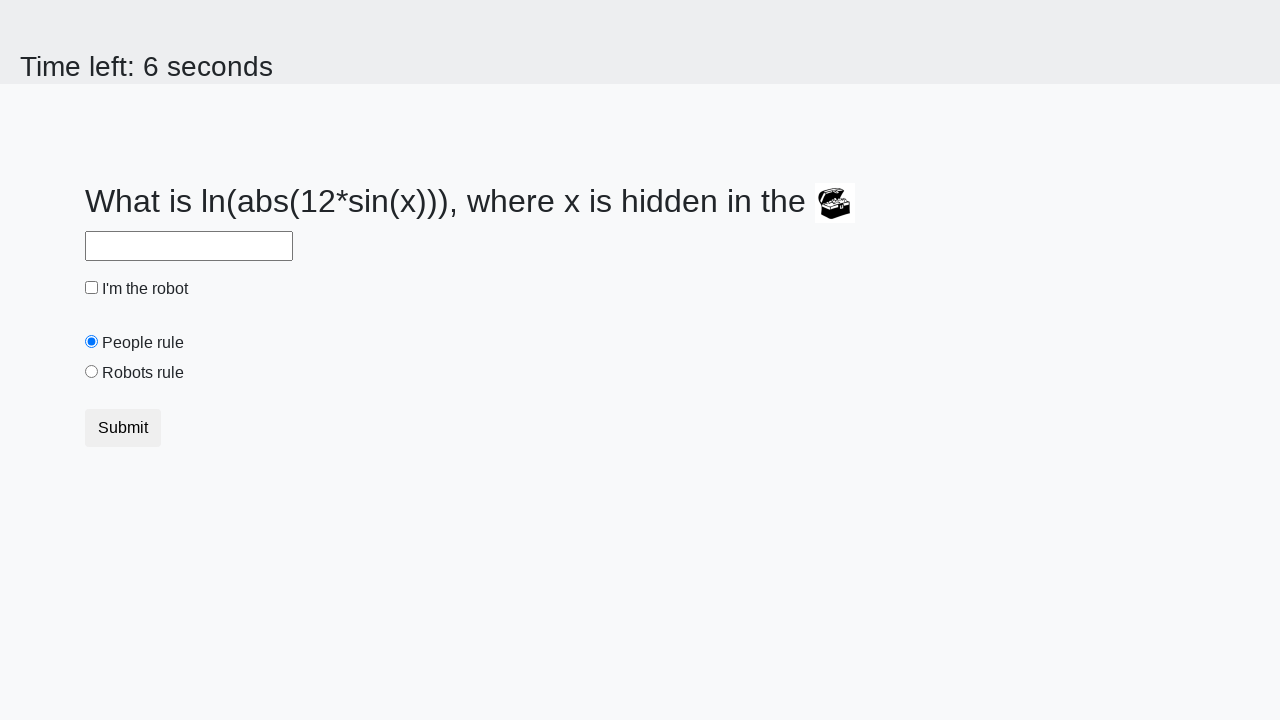

Calculated answer using formula: -1.5508793028415606
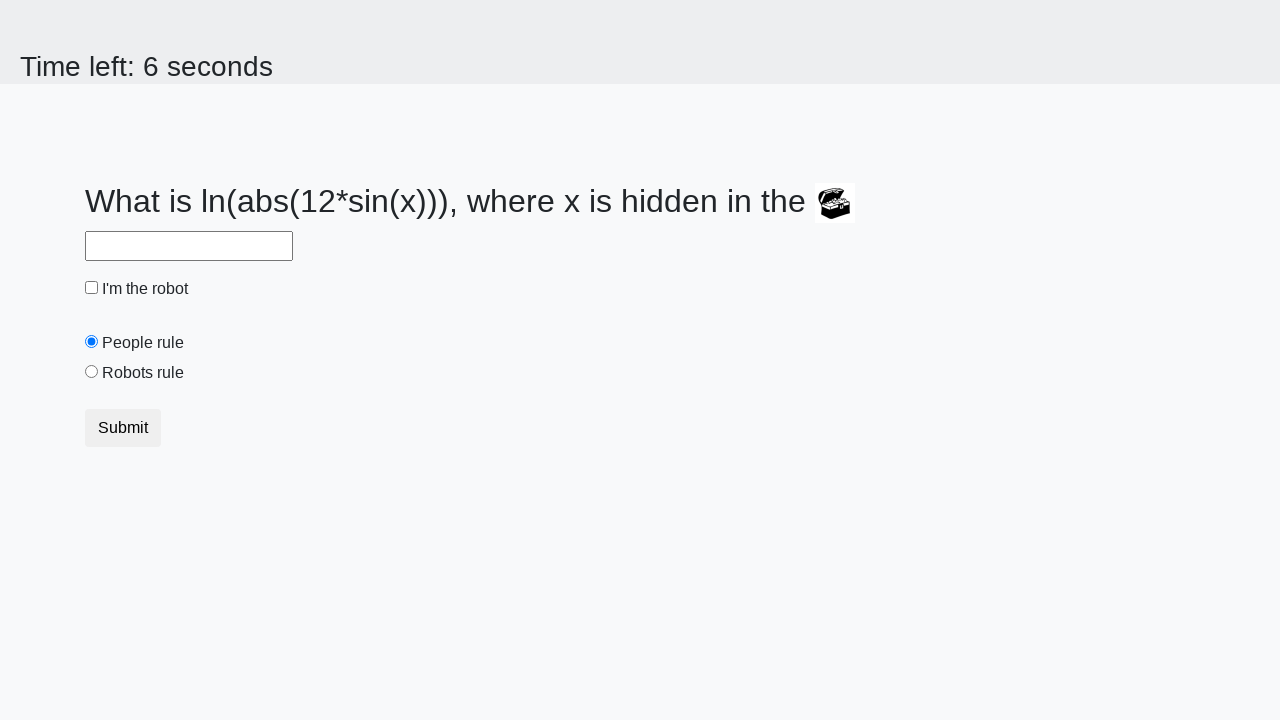

Filled answer field with calculated value: -1.5508793028415606 on #answer
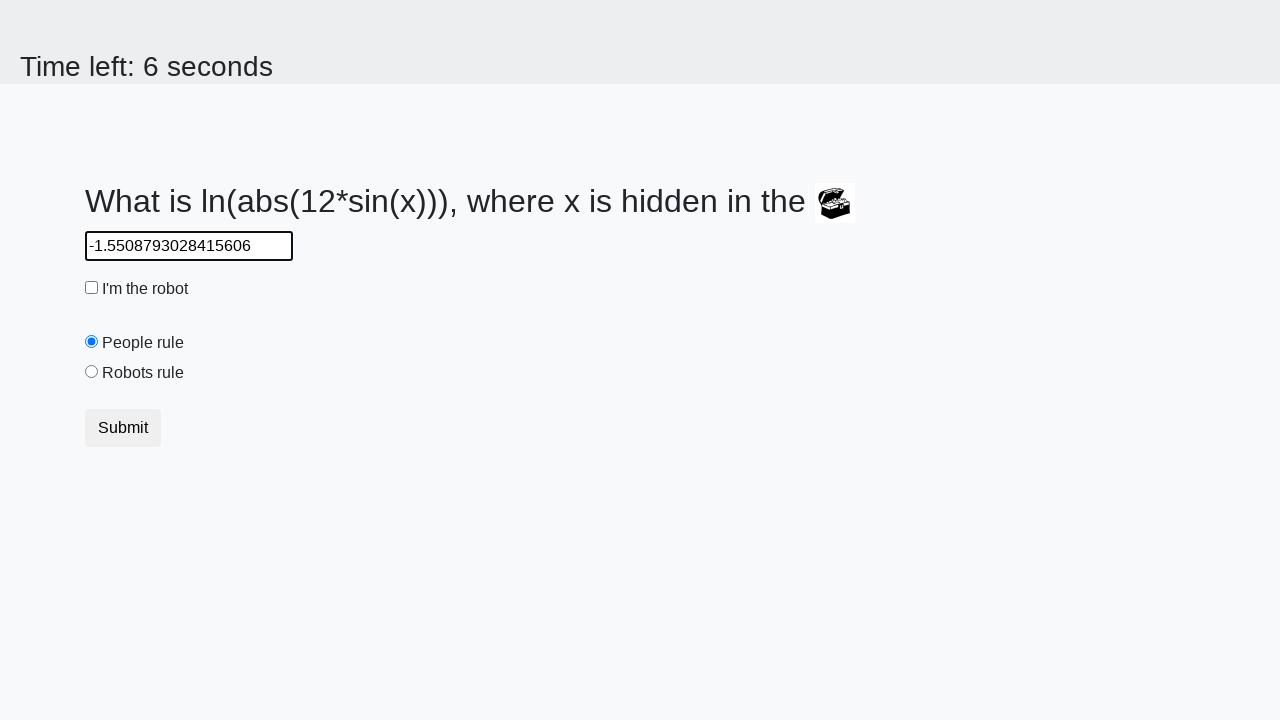

Checked 'I'm the robot' checkbox at (92, 288) on #robotCheckbox
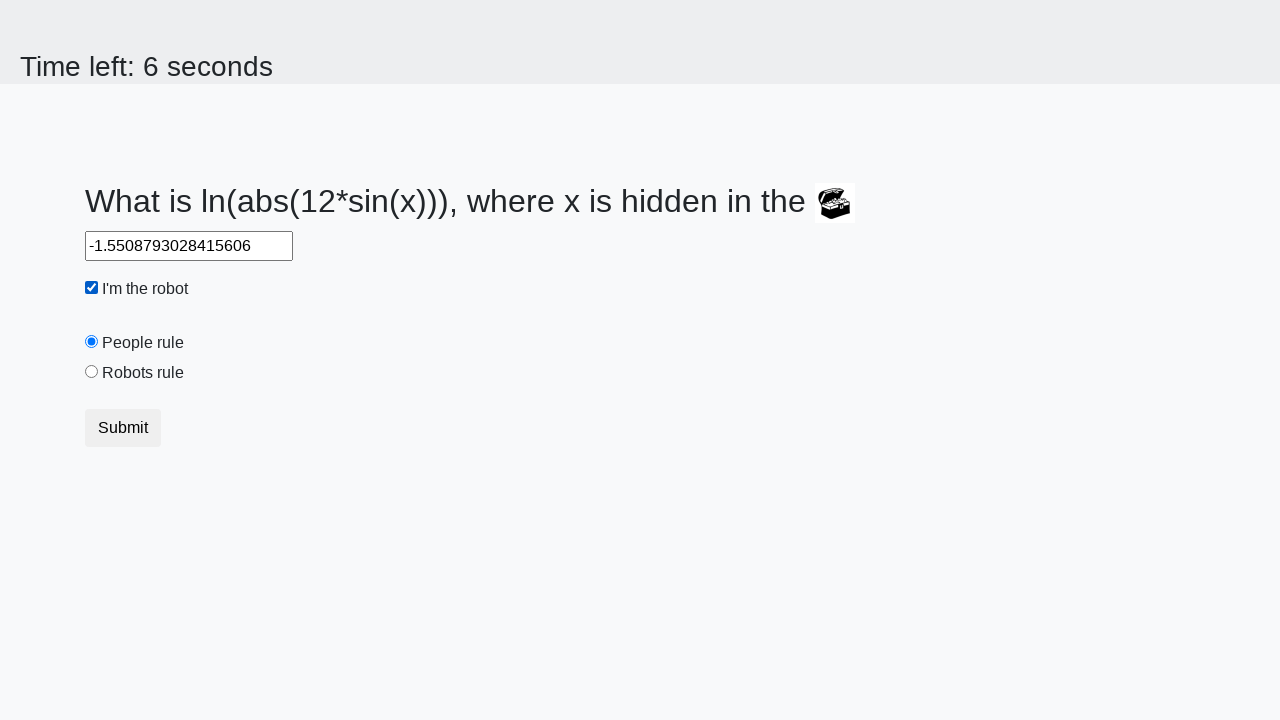

Selected 'Robots rule!' radio button at (92, 372) on #robotsRule
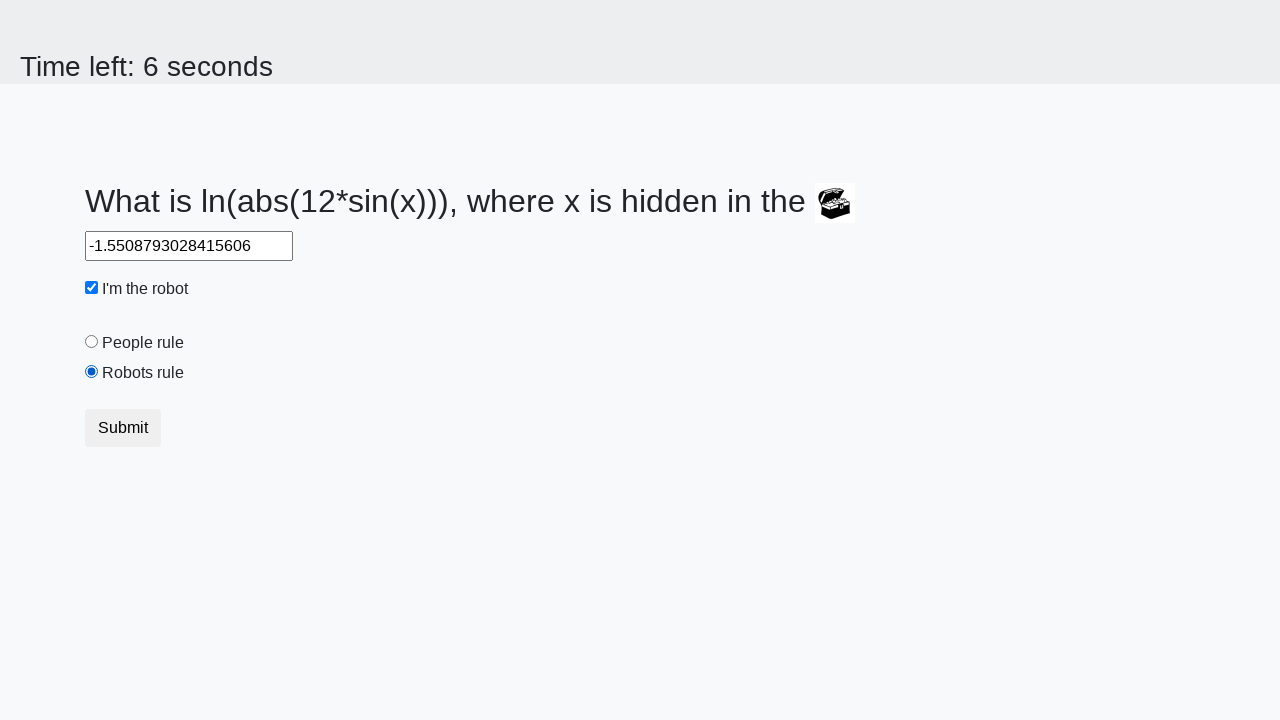

Clicked submit button to complete the challenge at (123, 428) on button.btn-default
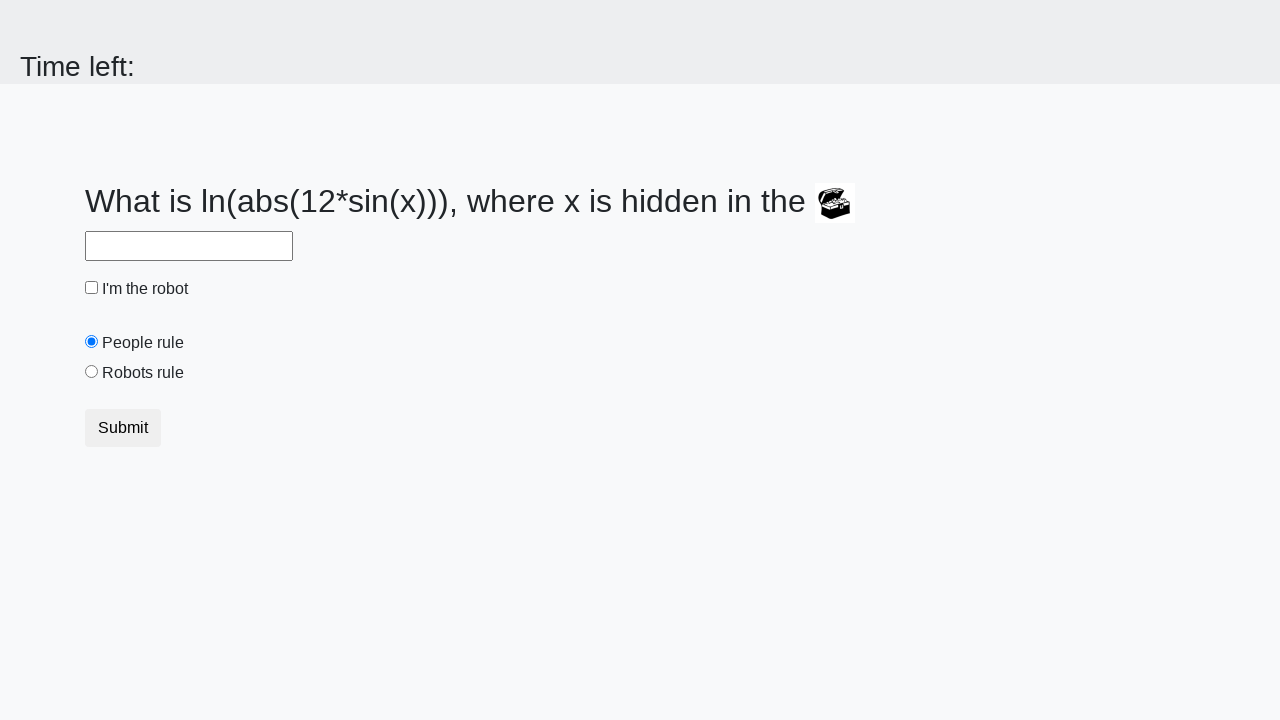

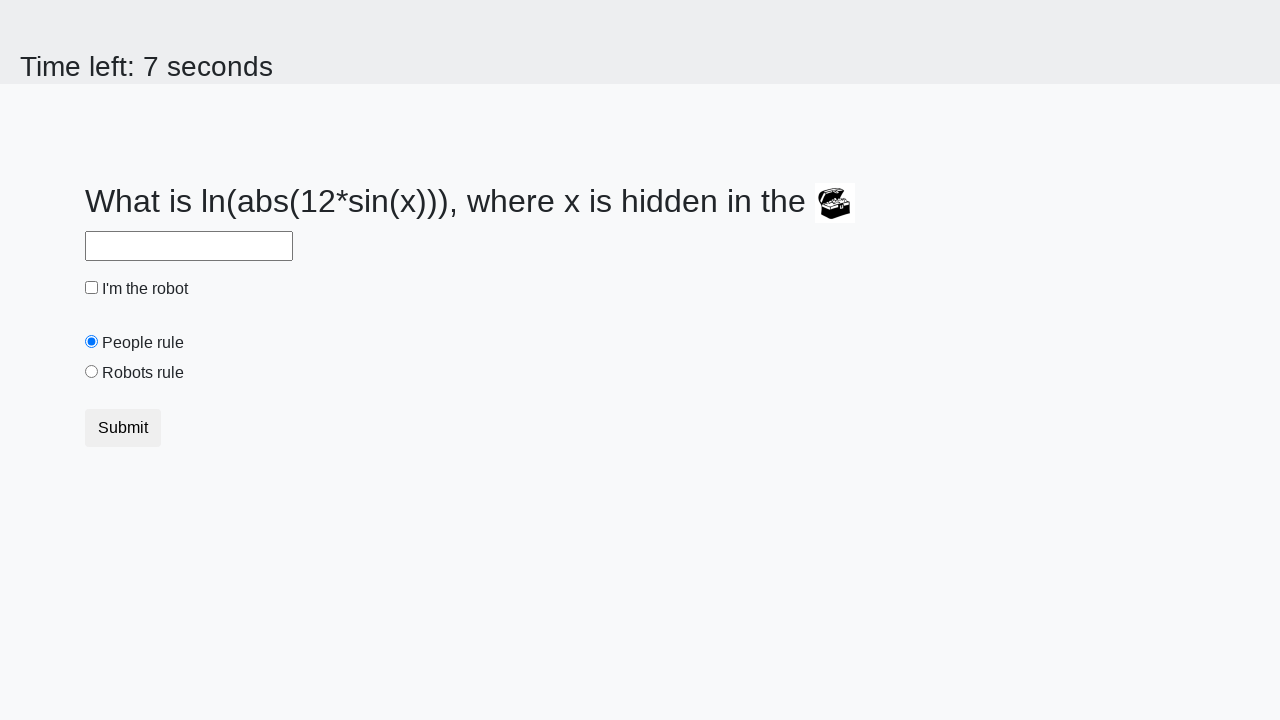